Tests that the Home link in the navigation bar works correctly by clicking it and verifying navigation to index.html

Starting URL: https://danish0902.github.io/DiM-project/explore.html

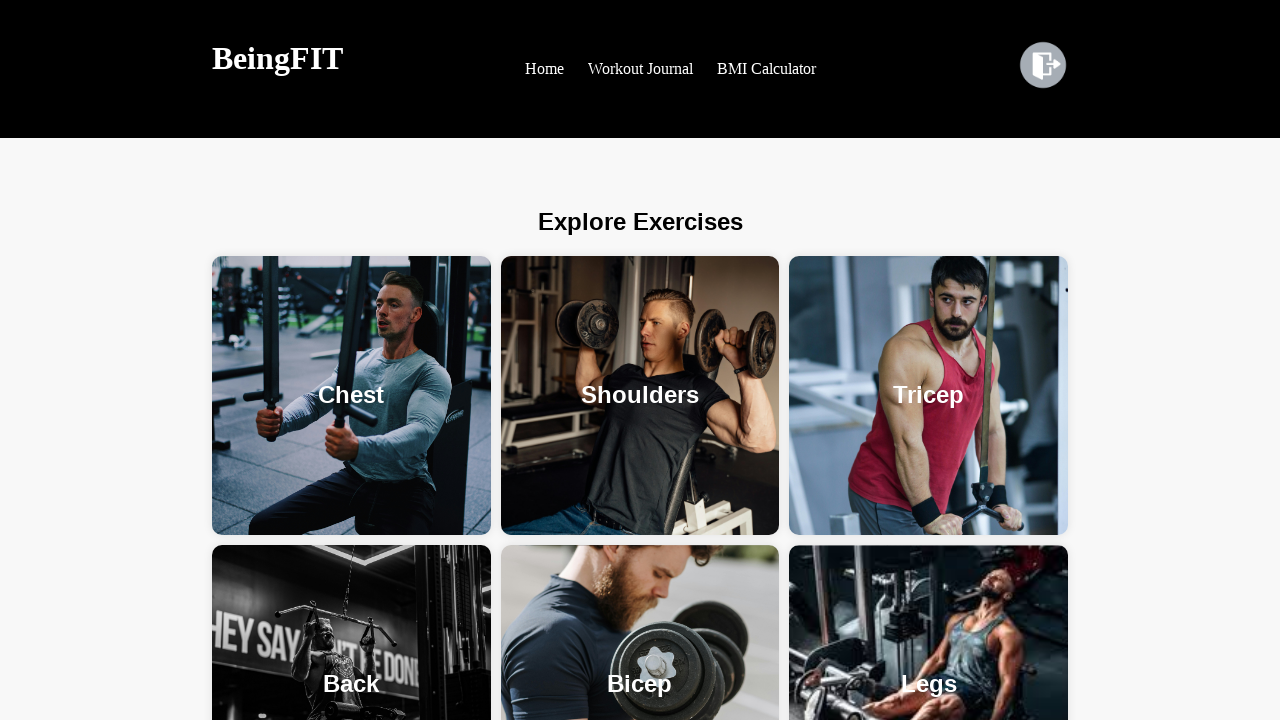

Waited for explore.html page to load (domcontentloaded)
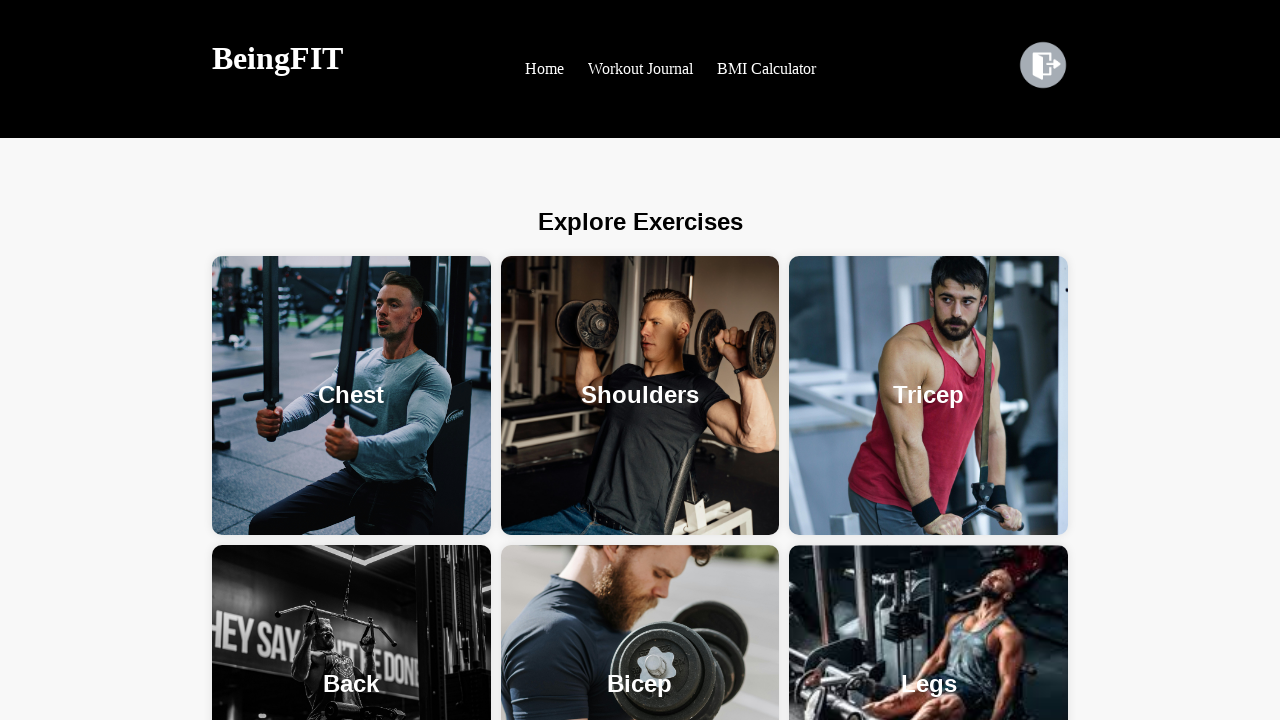

Clicked Home link in navigation bar at (544, 68) on text=Home
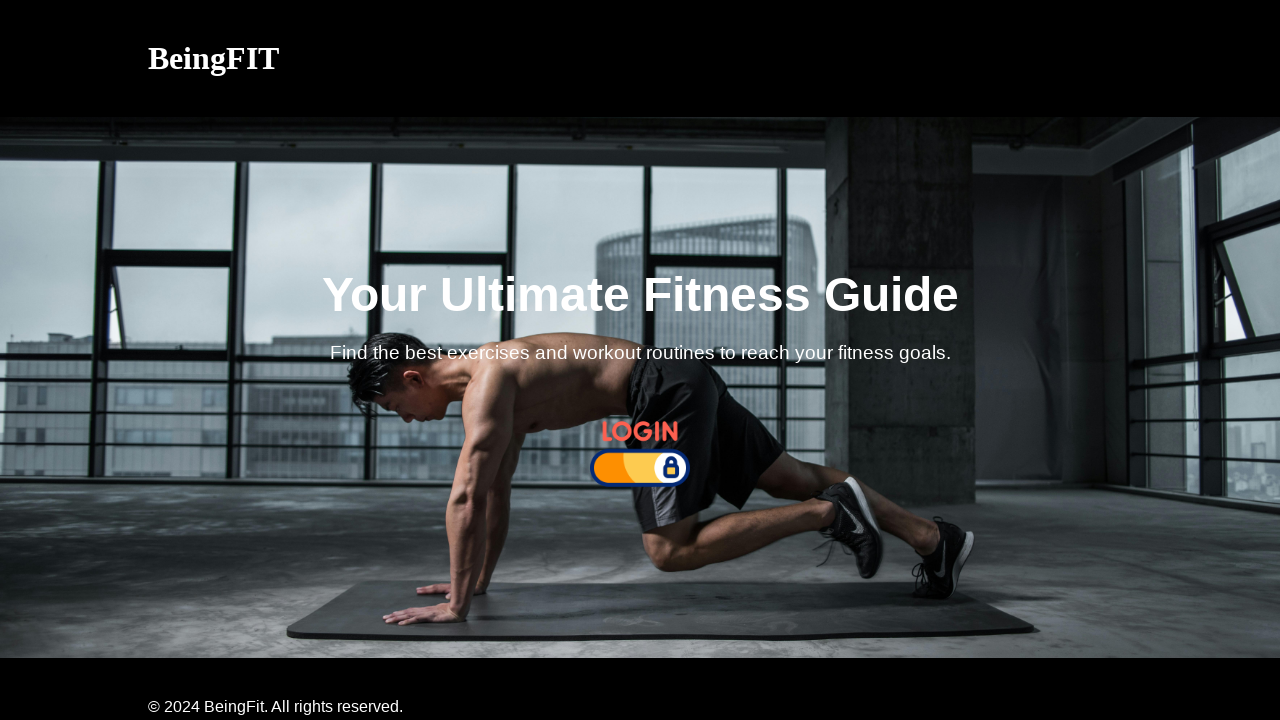

Waited for index.html page to load after Home link click (domcontentloaded)
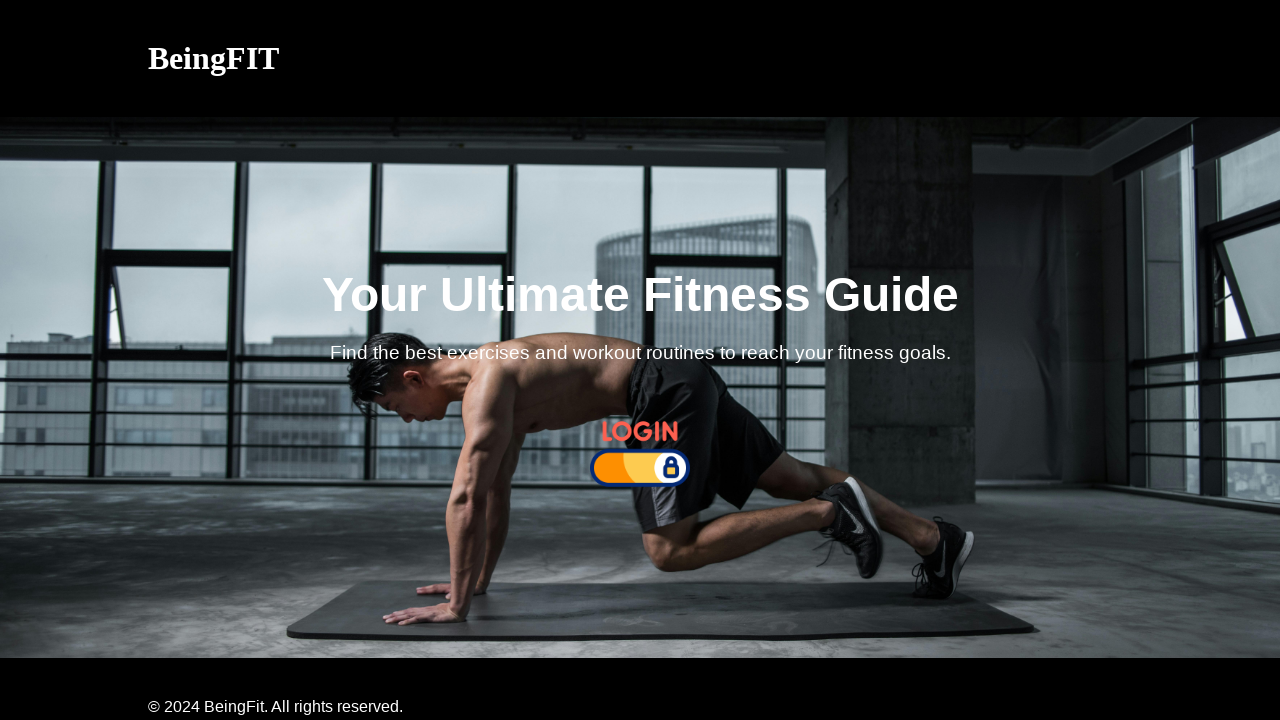

Verified that page navigated to index.html
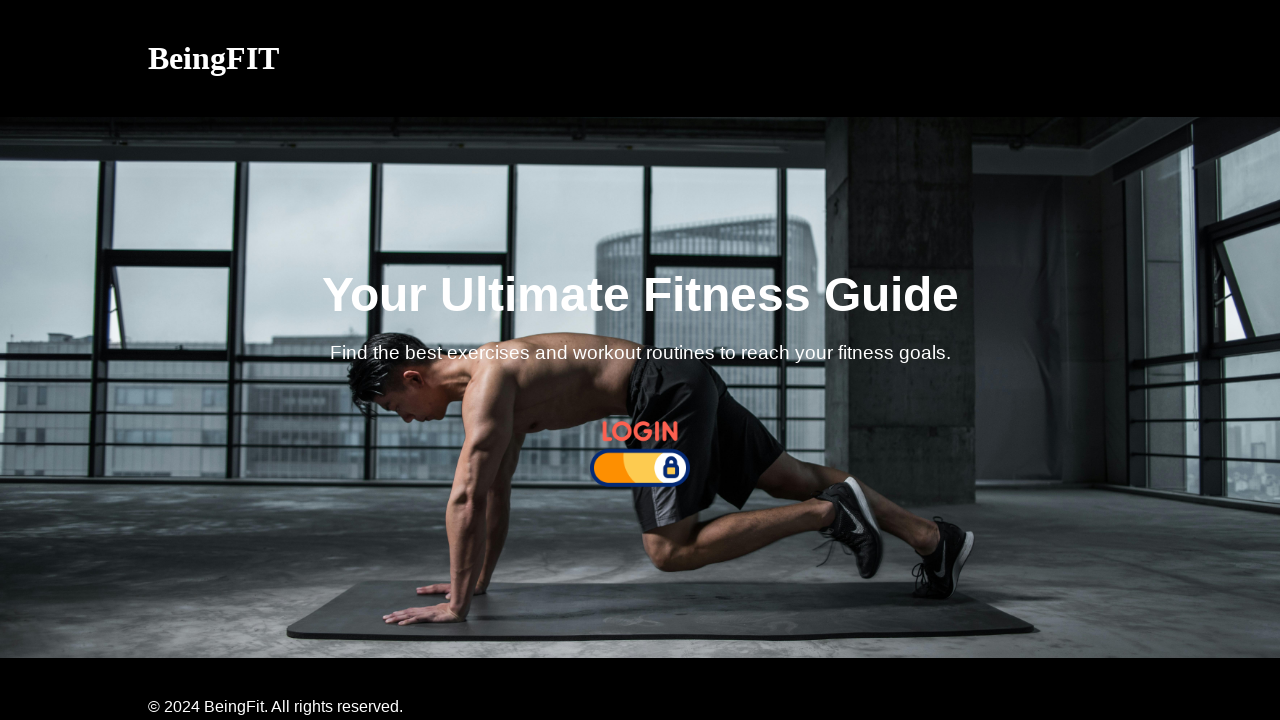

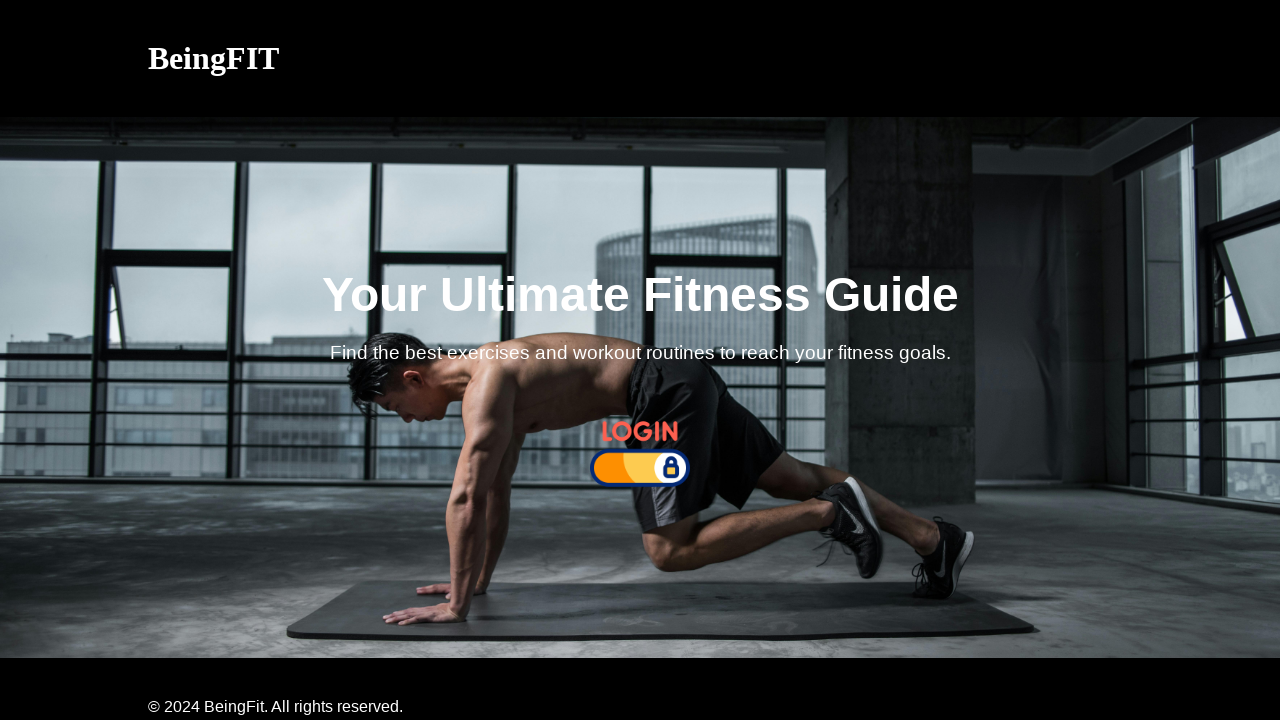